Tests isosceles triangle identification by entering two equal sides and one different side

Starting URL: https://testpages.eviltester.com/styled/apps/triangle/triangle001.html

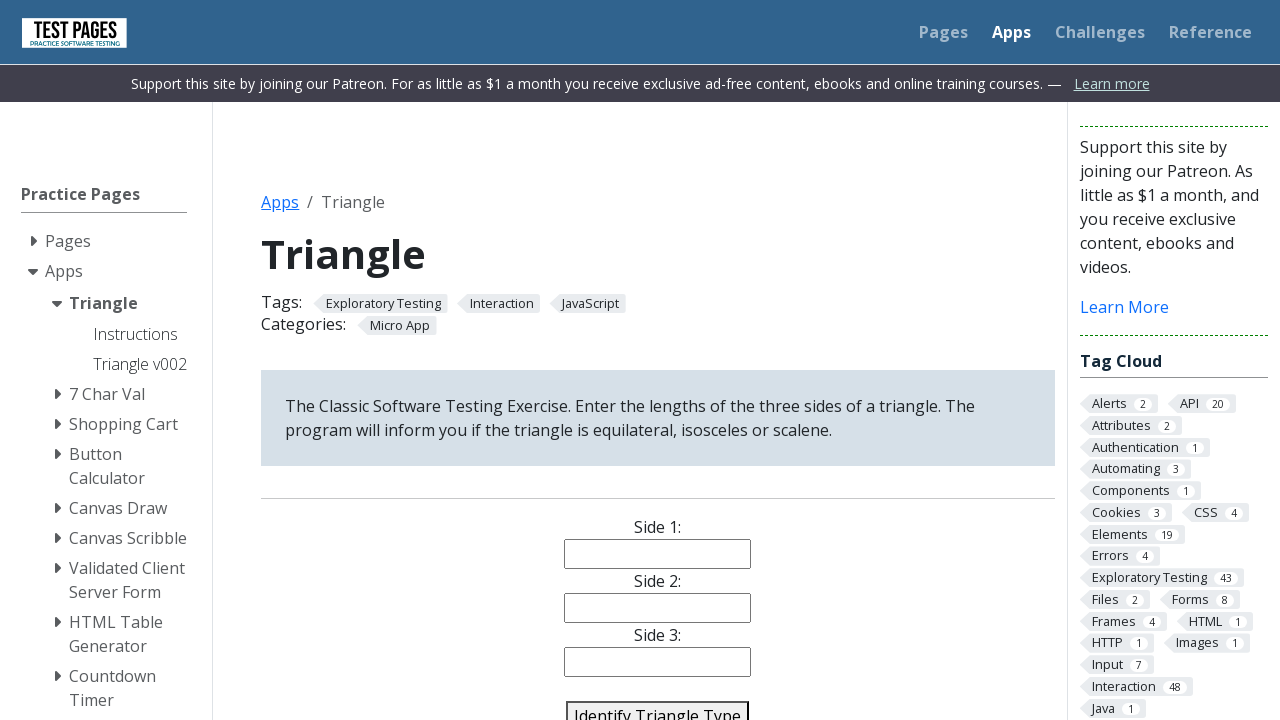

Filled side 1 input field with value '5' on #side1
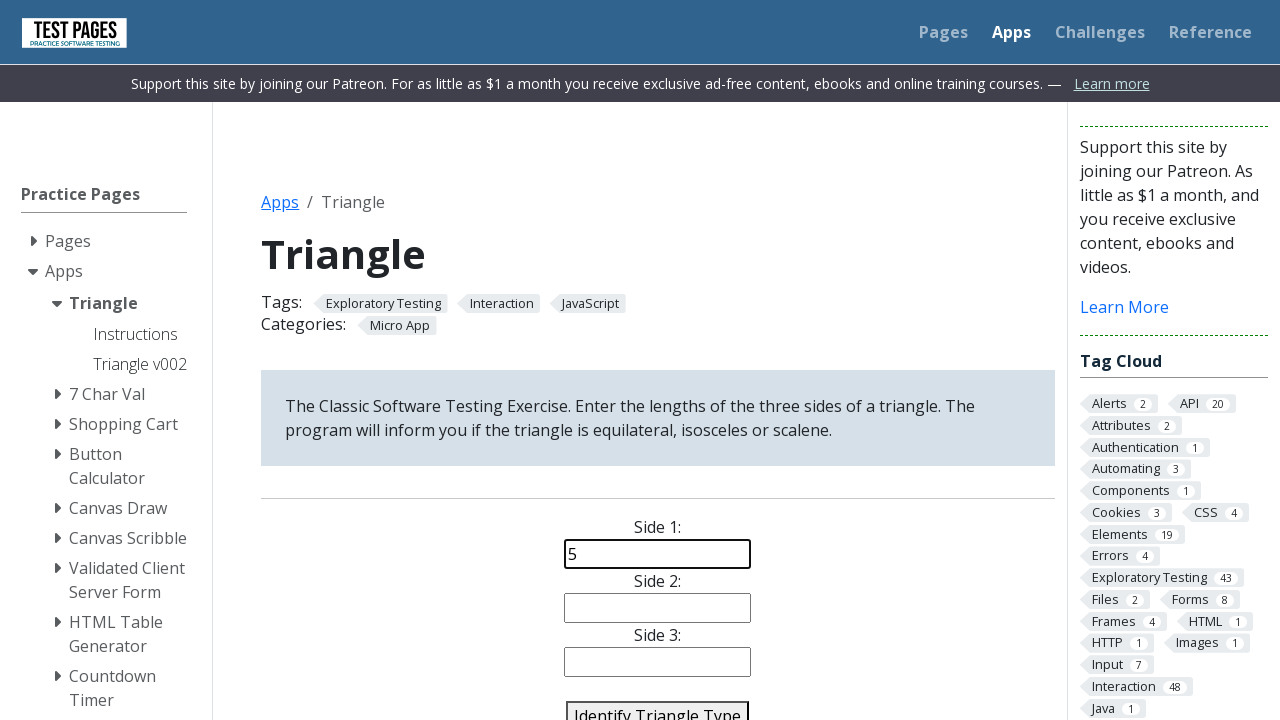

Filled side 2 input field with value '5' on #side2
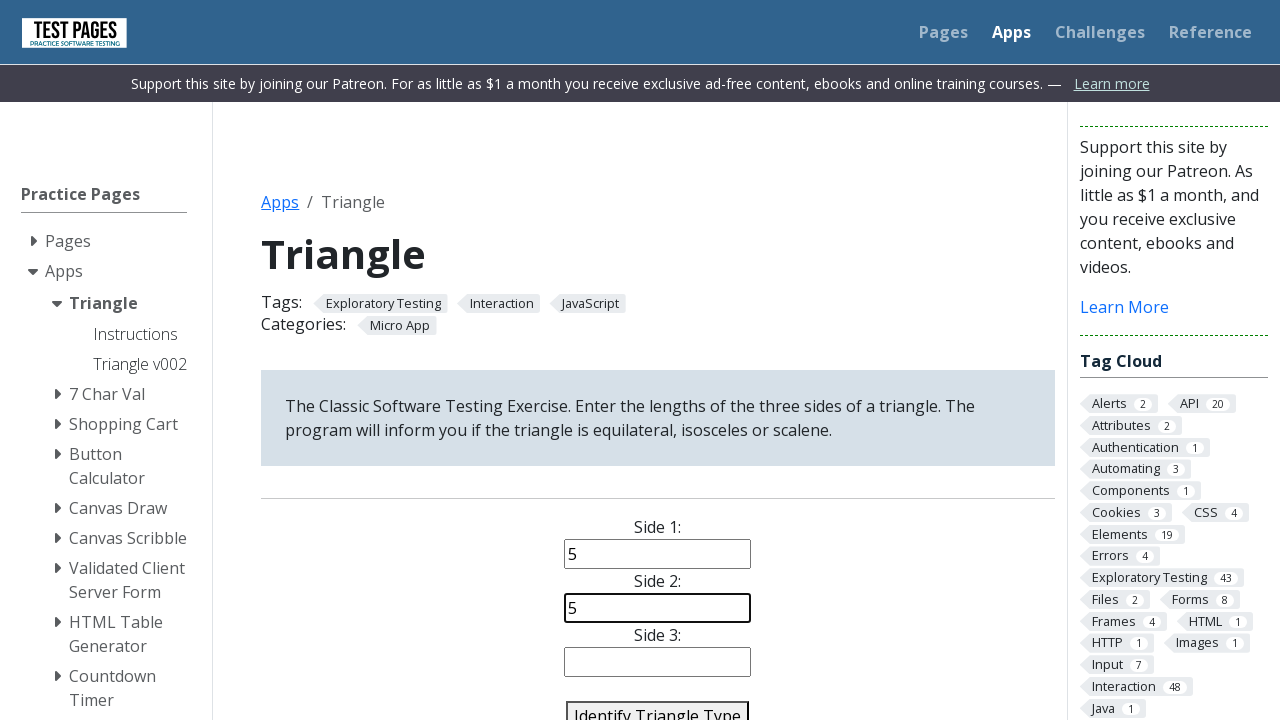

Filled side 3 input field with value '3' on #side3
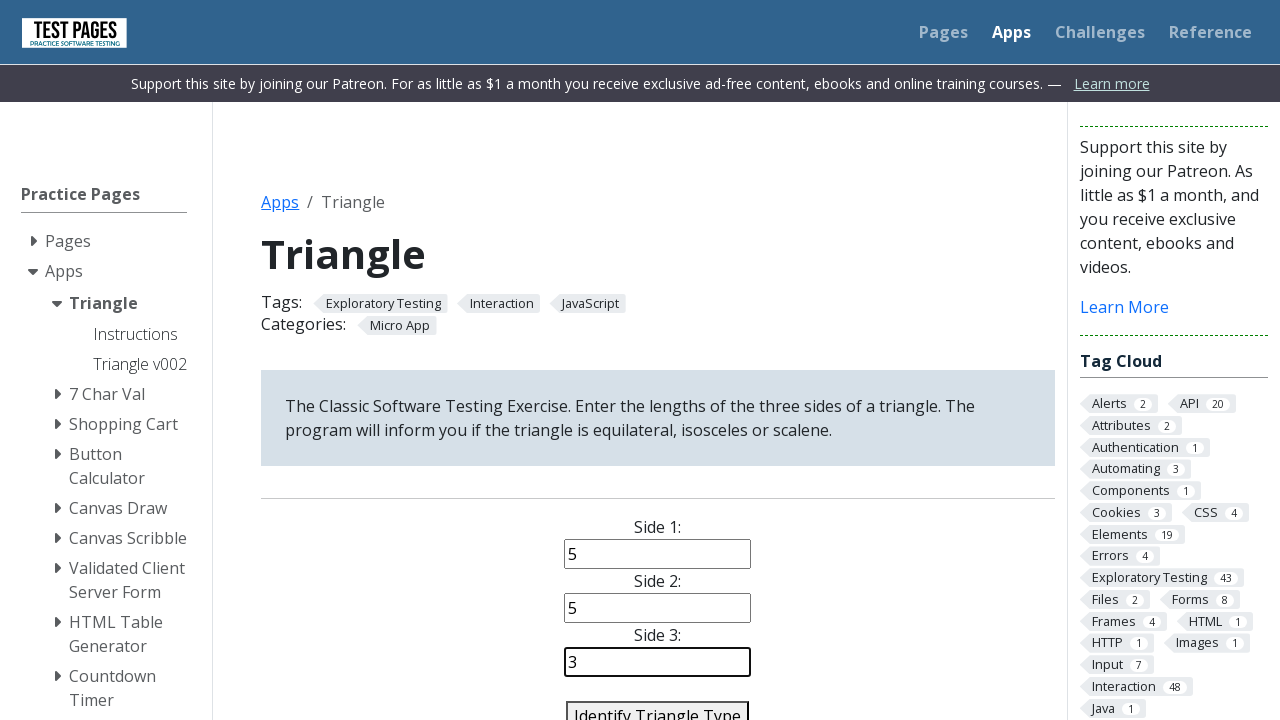

Clicked identify triangle button to test isosceles triangle identification at (658, 705) on #identify-triangle-action
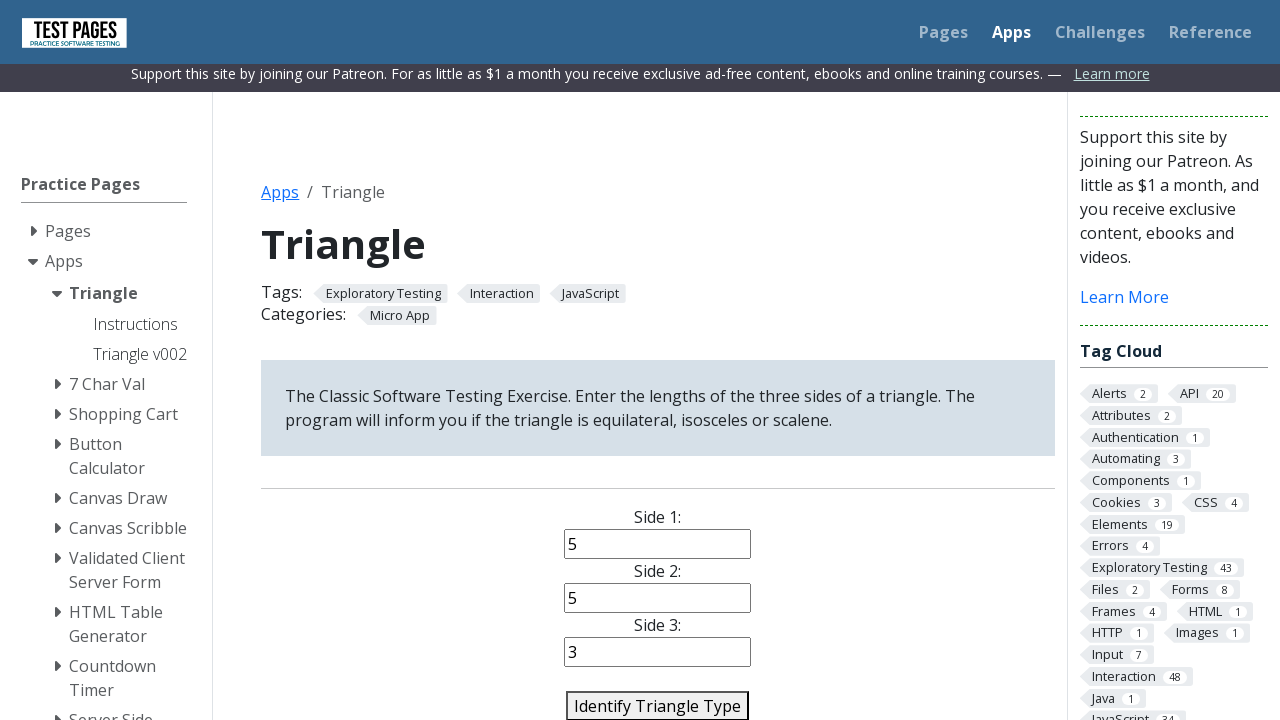

Triangle identification result answer element loaded
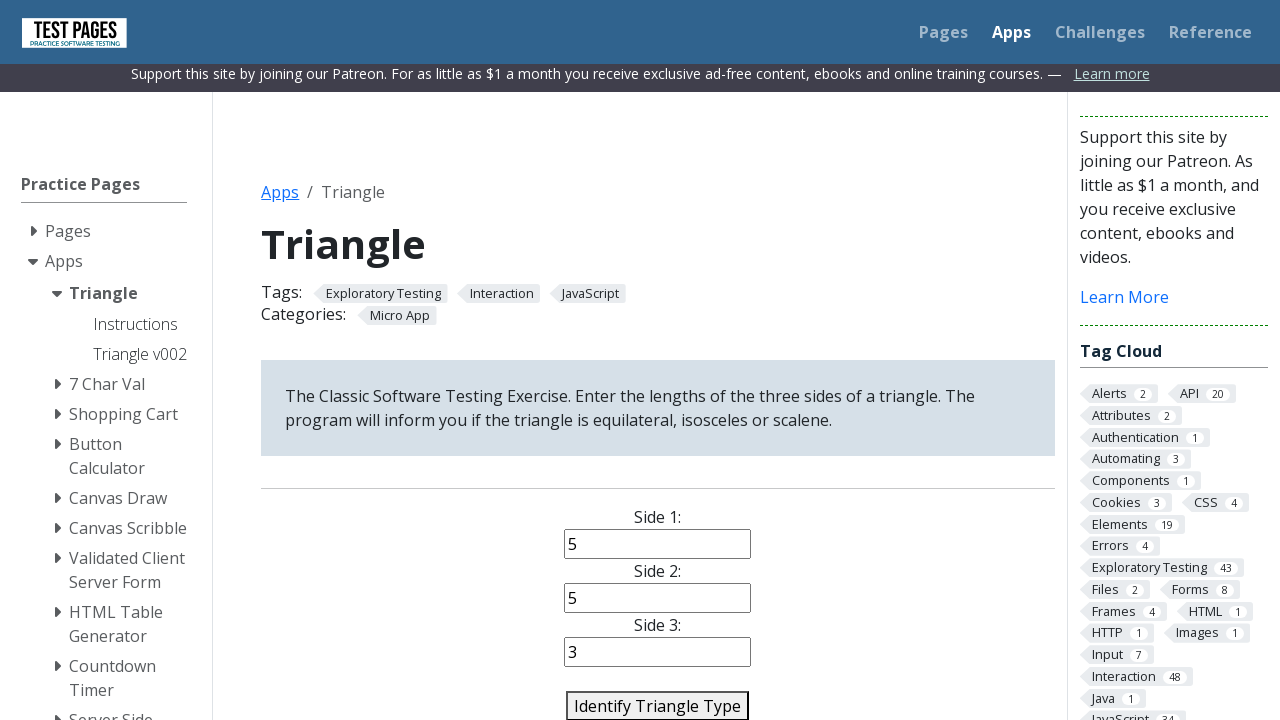

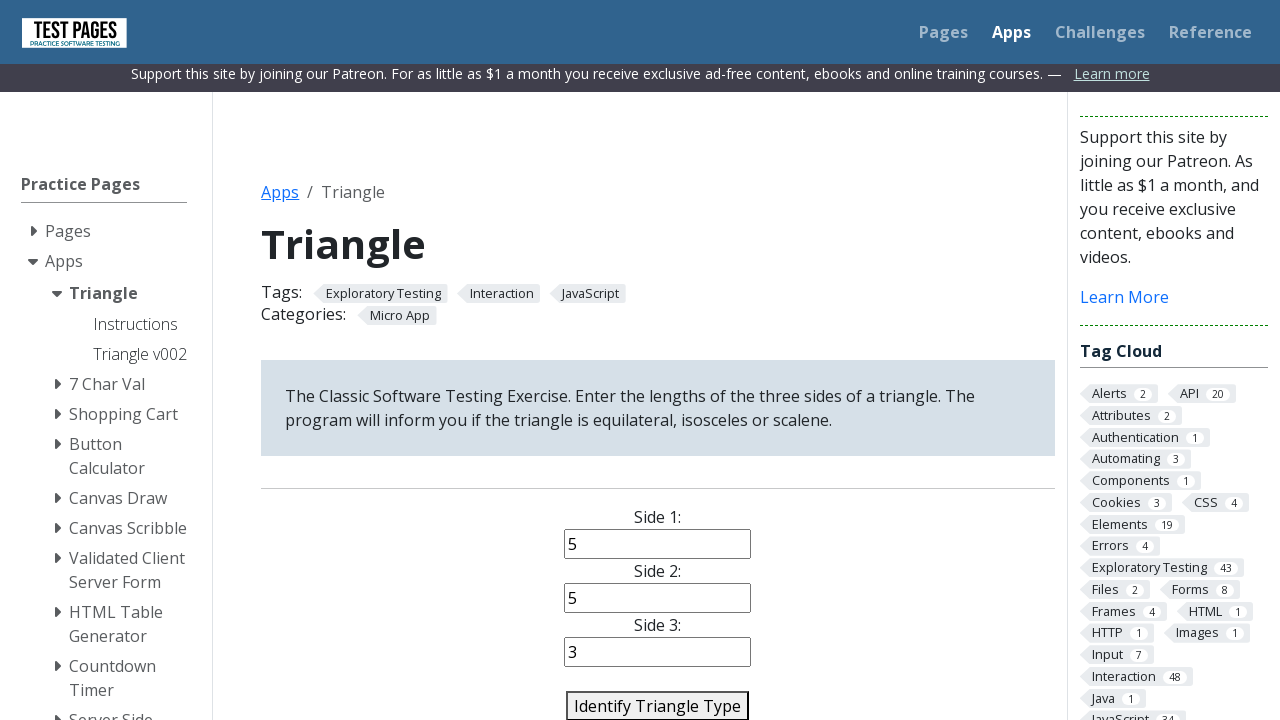